Tests clearing the complete state of all items by unchecking the toggle all checkbox

Starting URL: https://demo.playwright.dev/todomvc

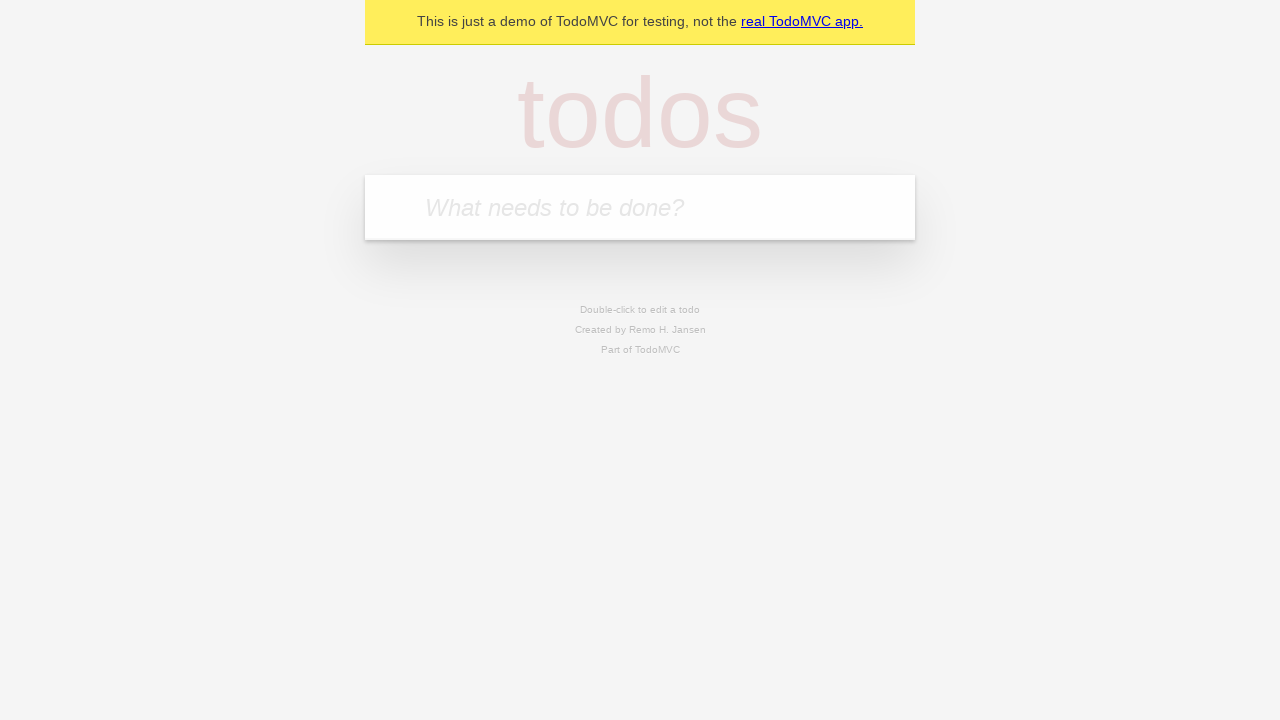

Filled first todo input with 'buy some cheese' on internal:attr=[placeholder="What needs to be done?"i]
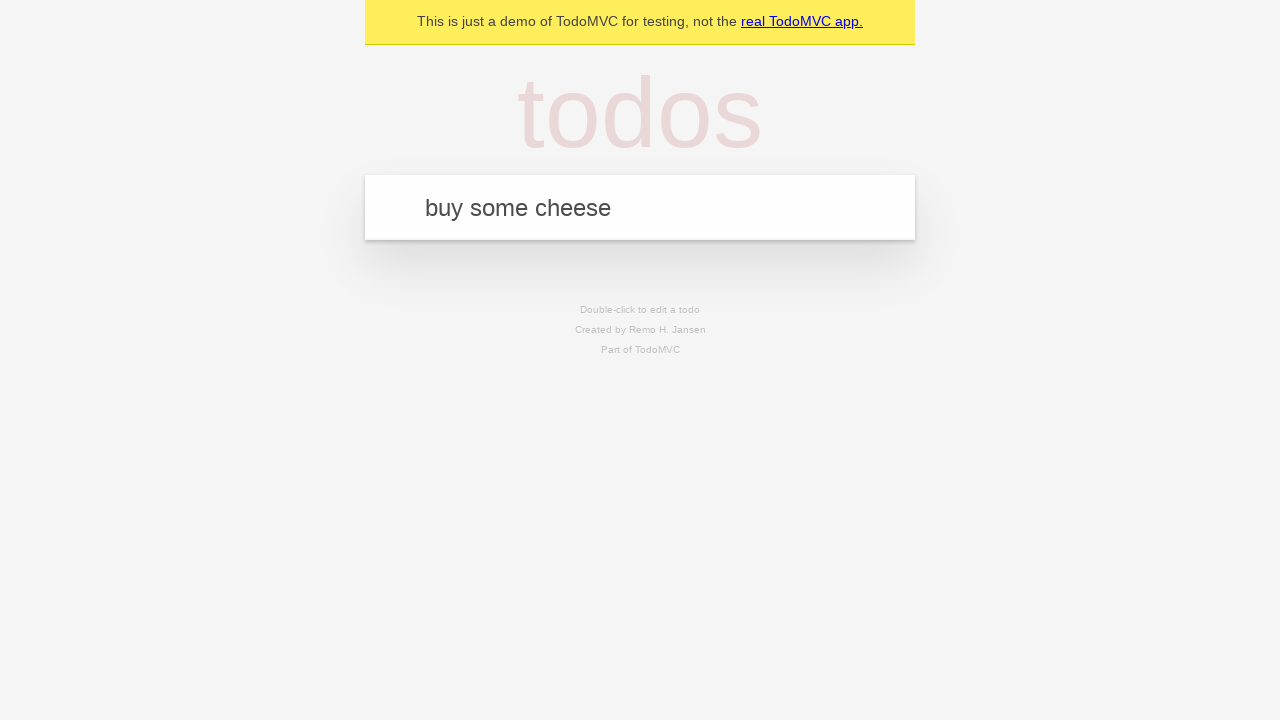

Pressed Enter to create first todo on internal:attr=[placeholder="What needs to be done?"i]
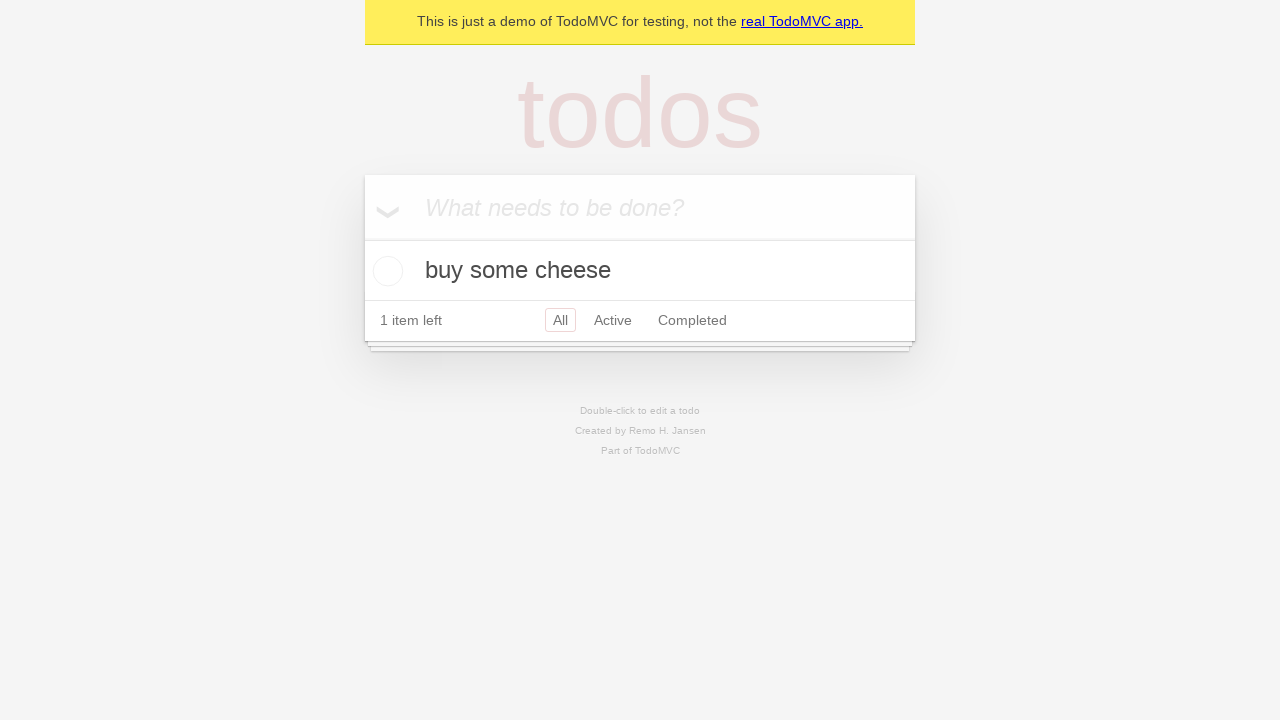

Filled second todo input with 'feed the cat' on internal:attr=[placeholder="What needs to be done?"i]
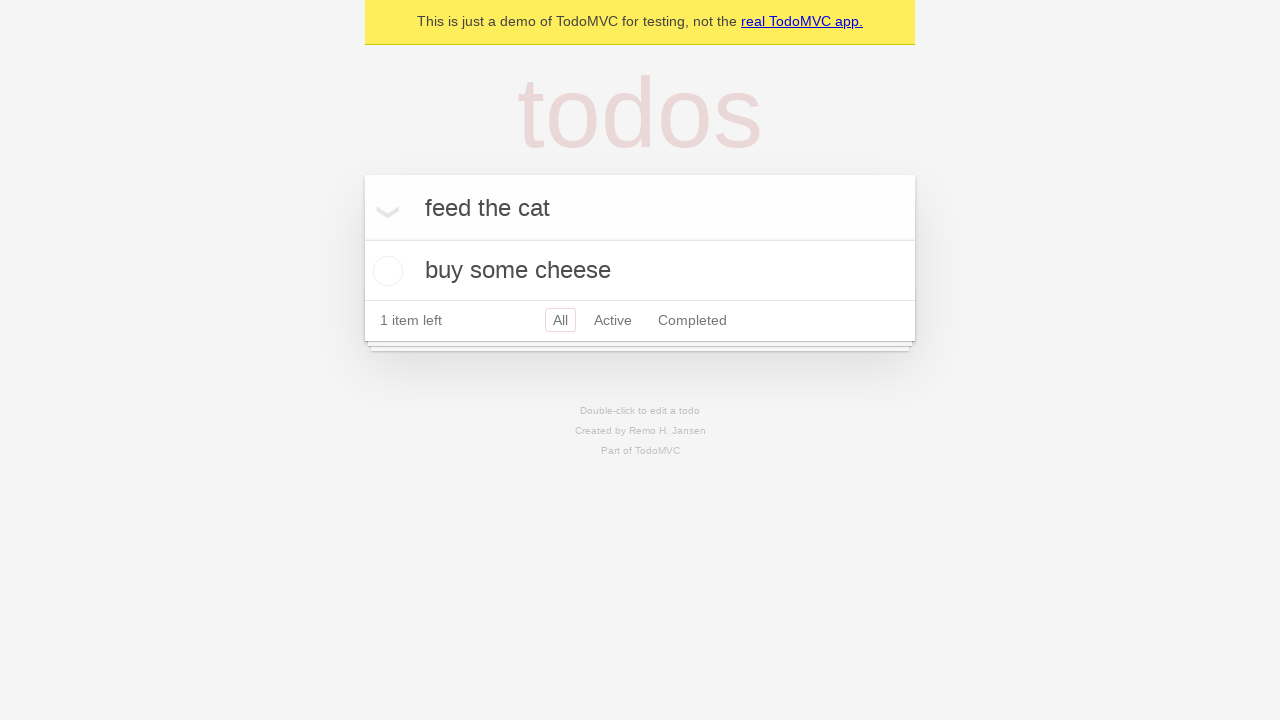

Pressed Enter to create second todo on internal:attr=[placeholder="What needs to be done?"i]
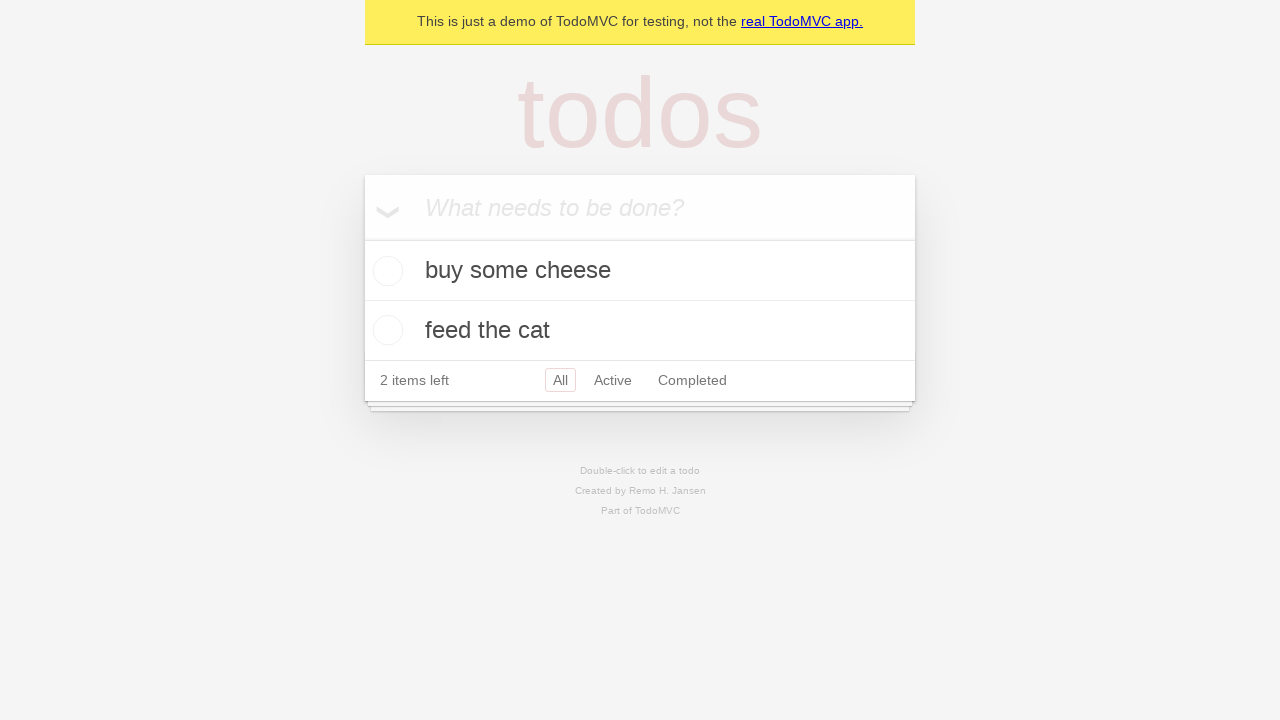

Filled third todo input with 'book a doctors appointment' on internal:attr=[placeholder="What needs to be done?"i]
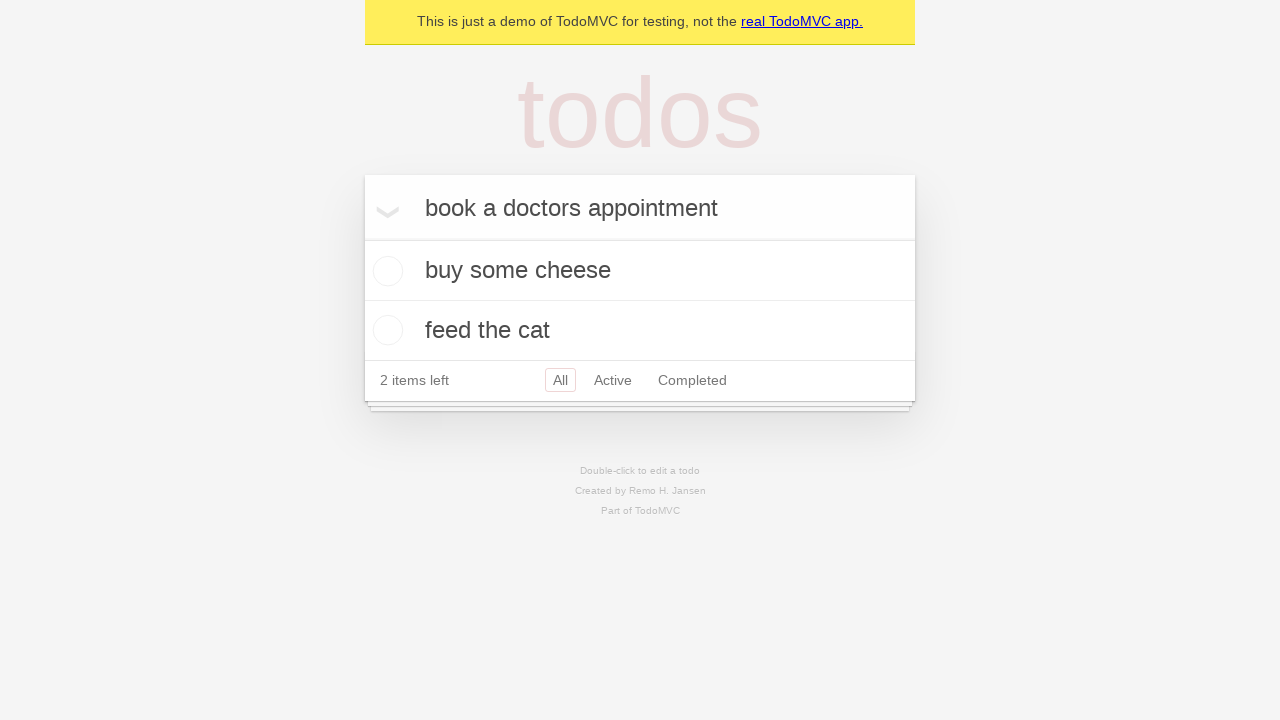

Pressed Enter to create third todo on internal:attr=[placeholder="What needs to be done?"i]
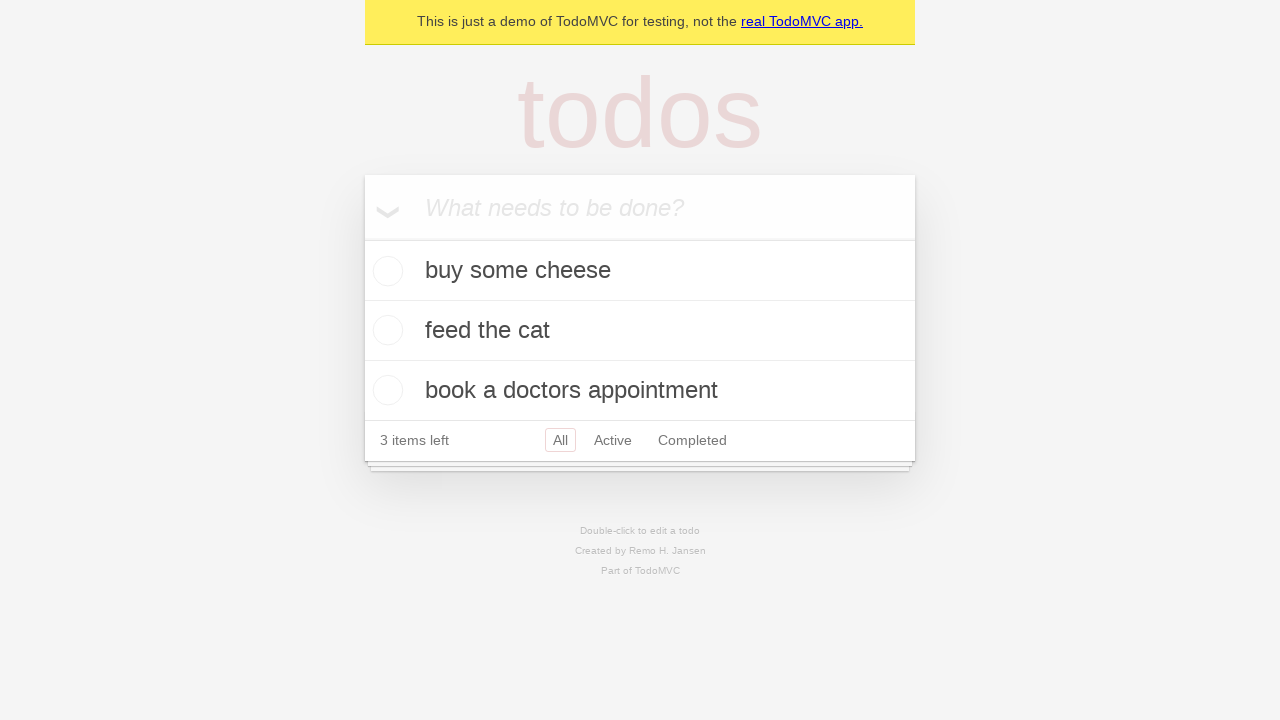

Waited for 3 todos to be created in the DOM
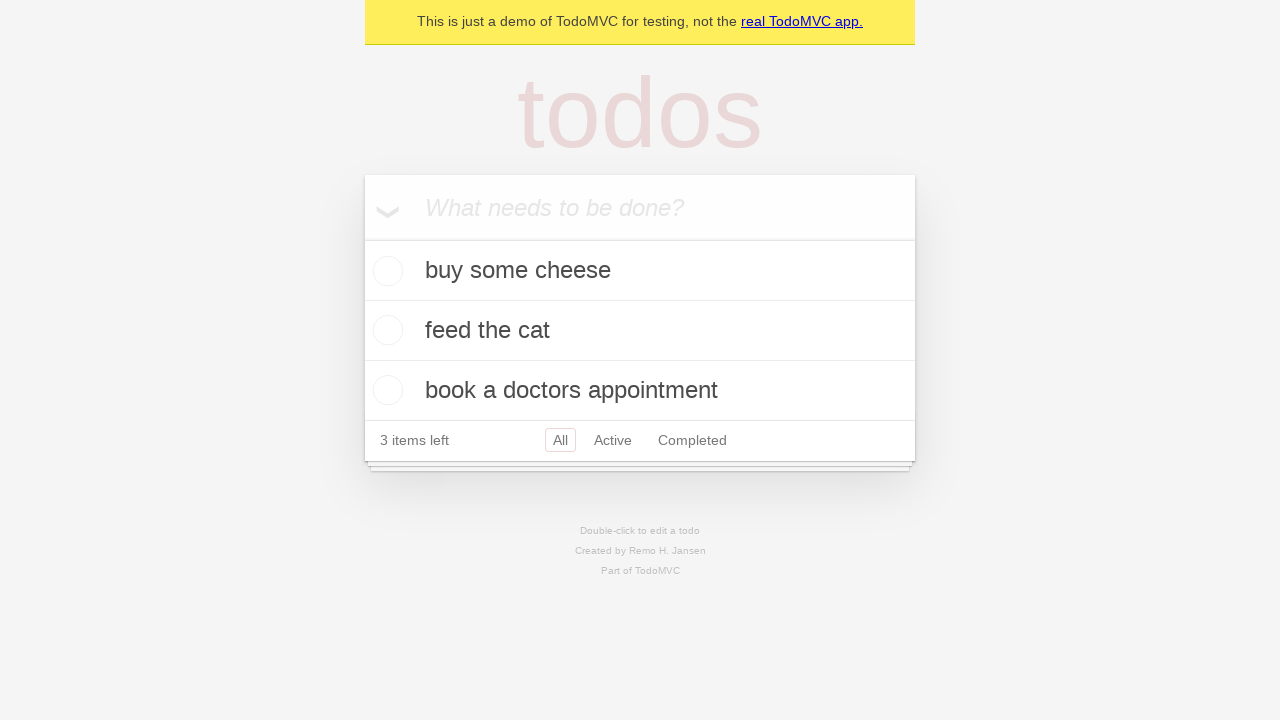

Located the 'Mark all as complete' toggle button
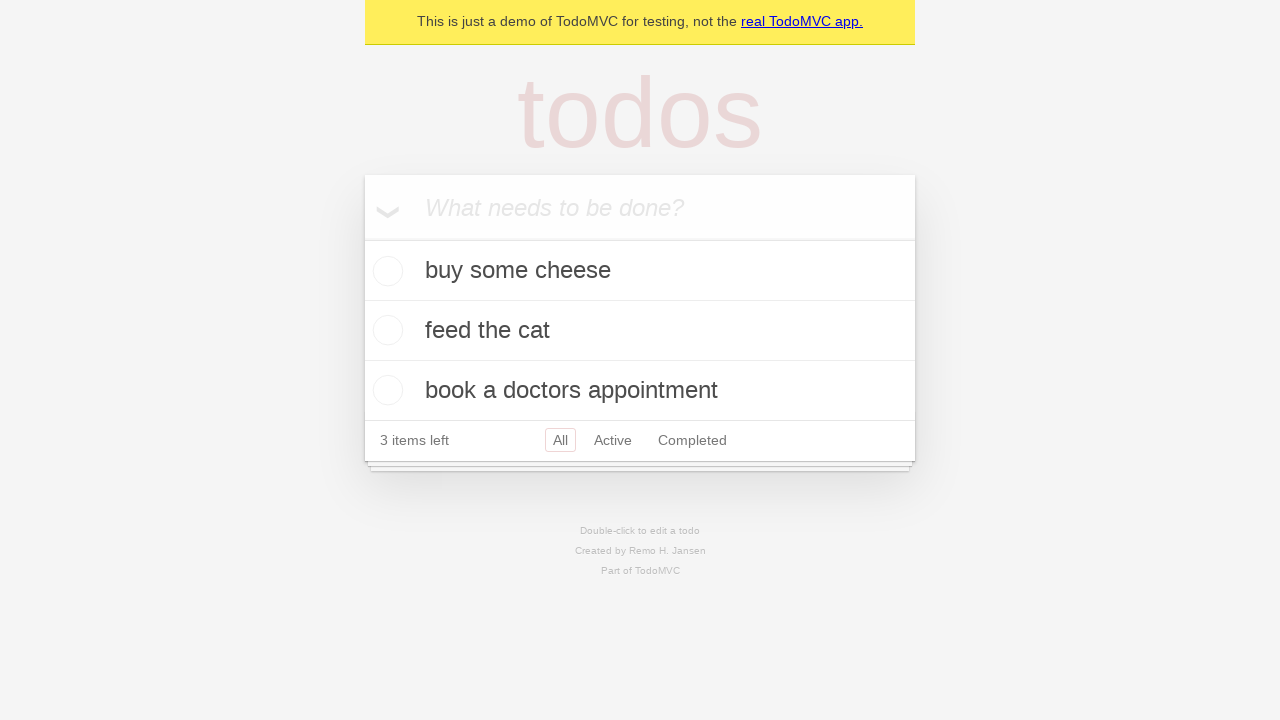

Checked the 'Mark all as complete' toggle to mark all todos as complete at (362, 238) on internal:label="Mark all as complete"i
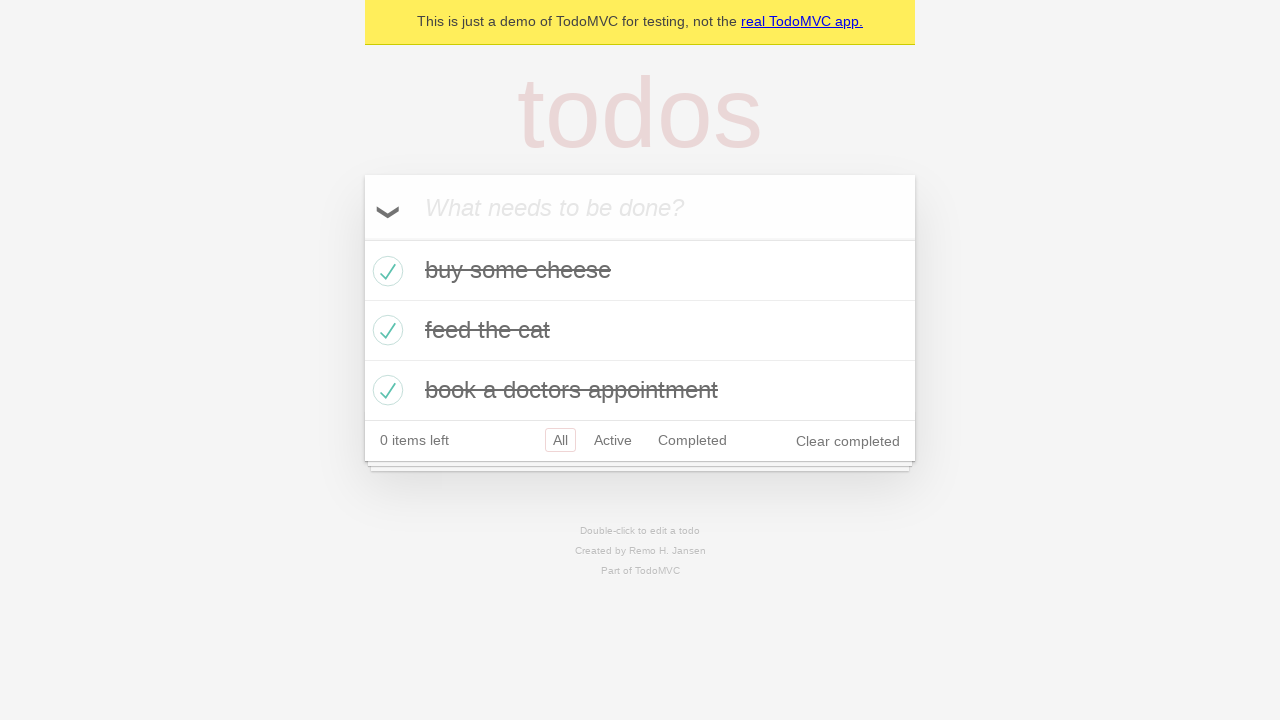

Unchecked the 'Mark all as complete' toggle to clear the complete state of all items at (362, 238) on internal:label="Mark all as complete"i
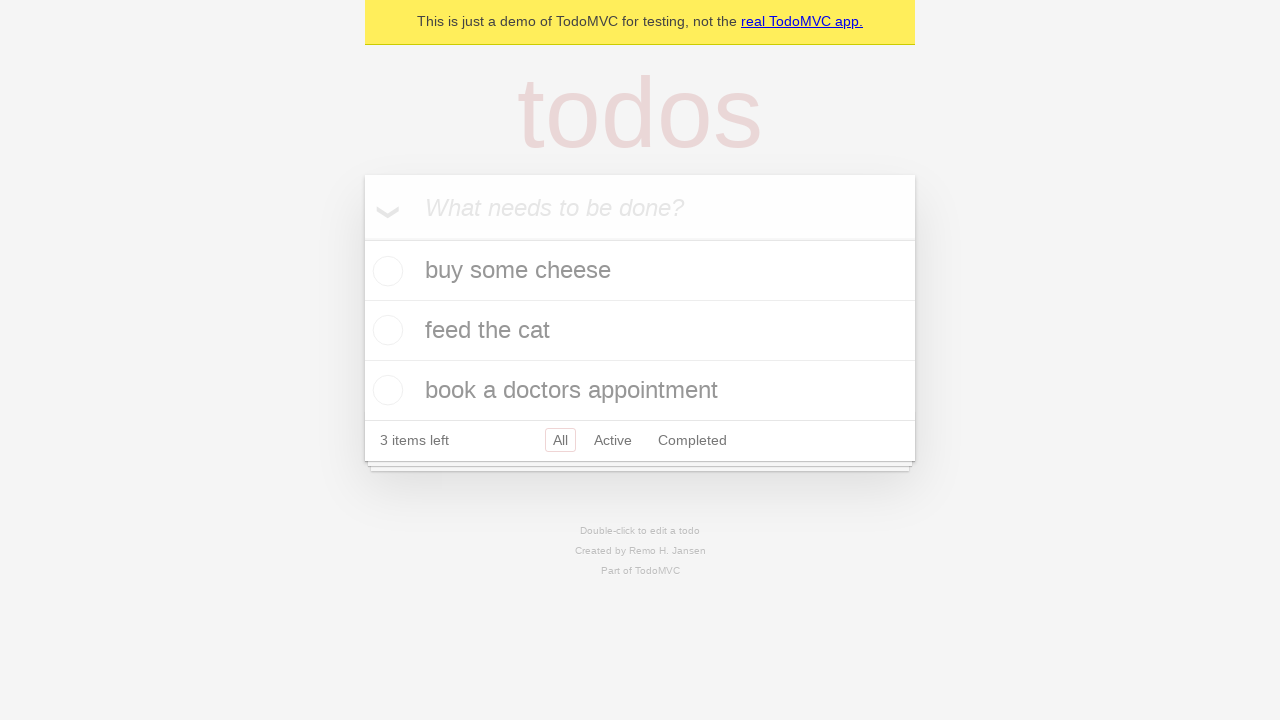

Waited 500ms for items to transition to uncompleted state
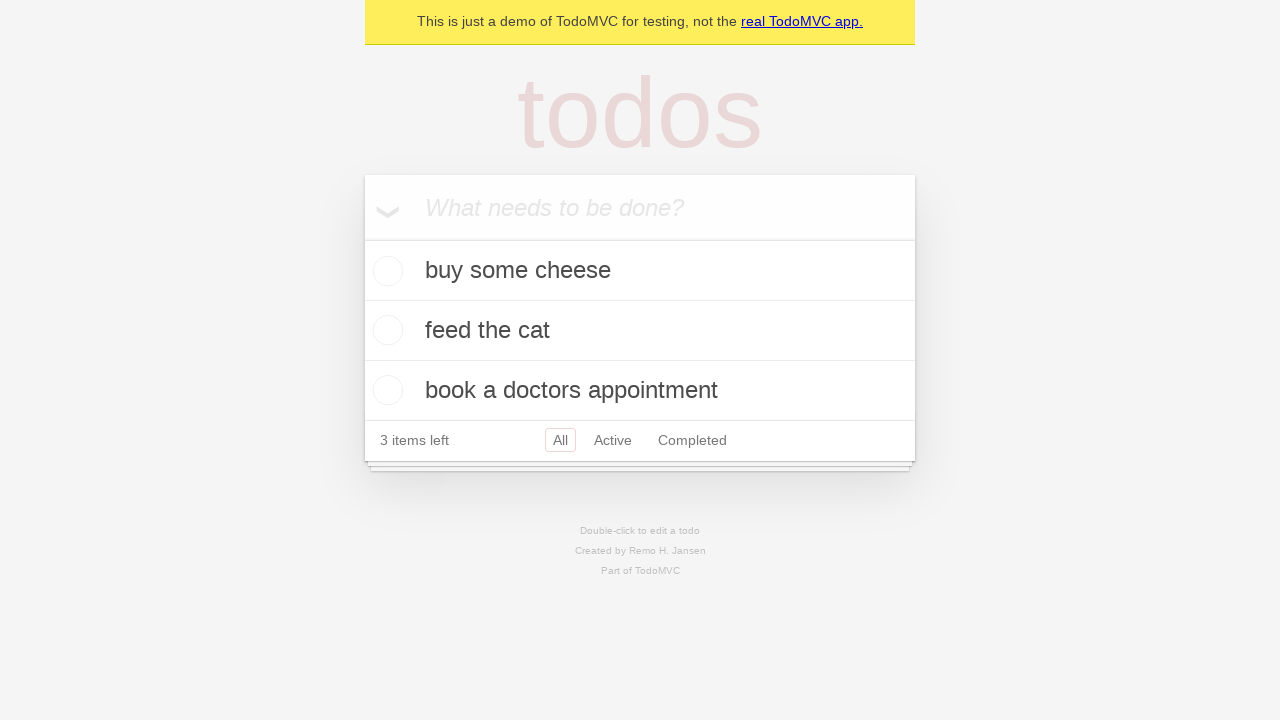

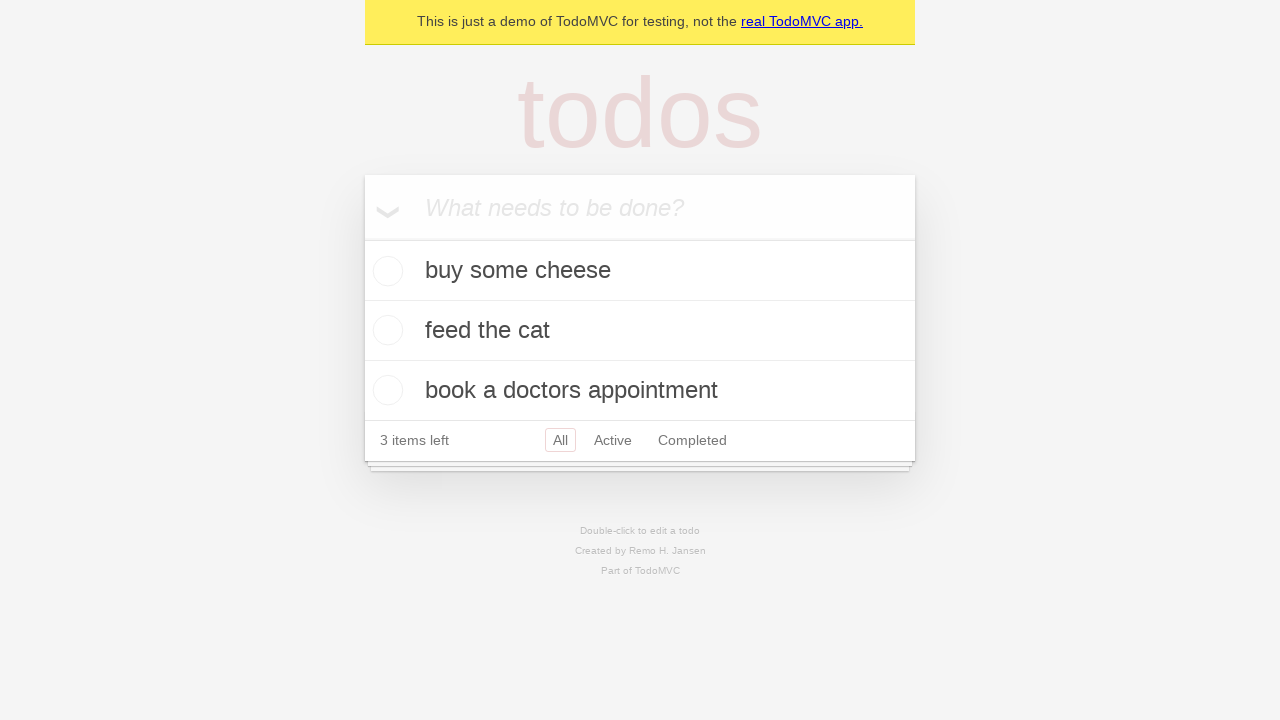